Navigates to bangalis.com website multiple times in a loop, opening and closing the browser each time

Starting URL: https://www.bangalis.com

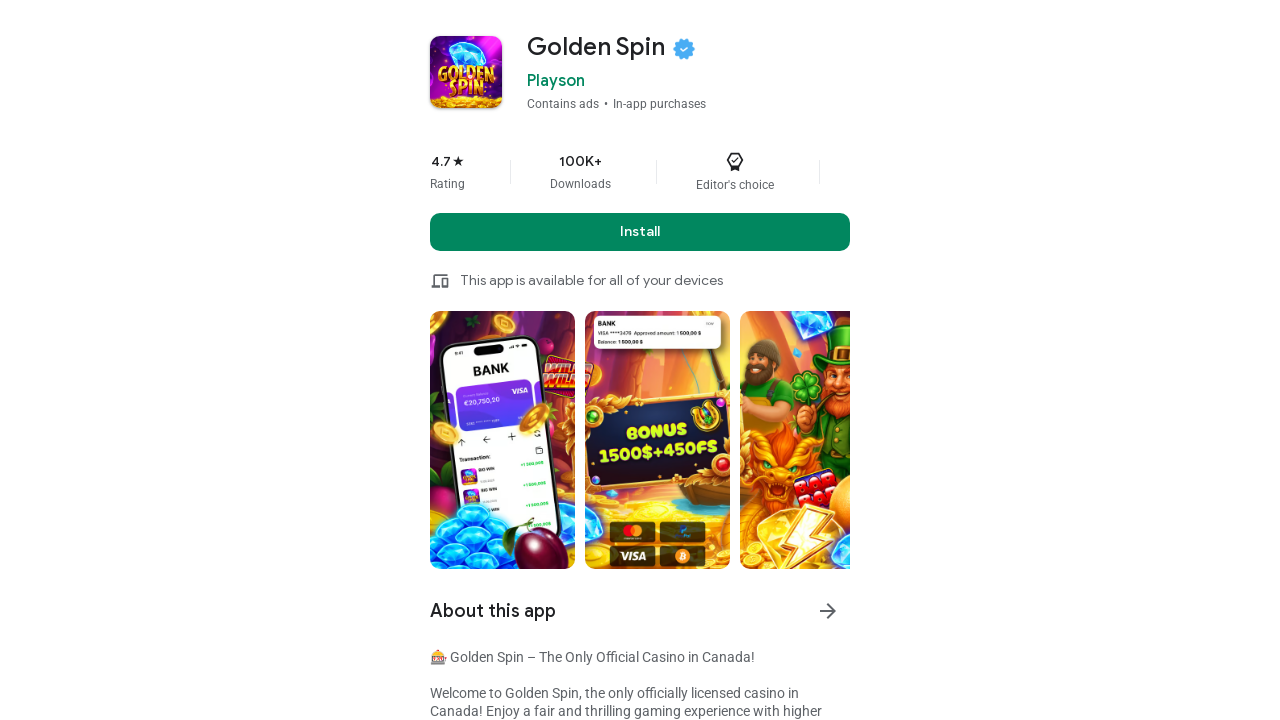

Navigated to https://www.bangalis.com
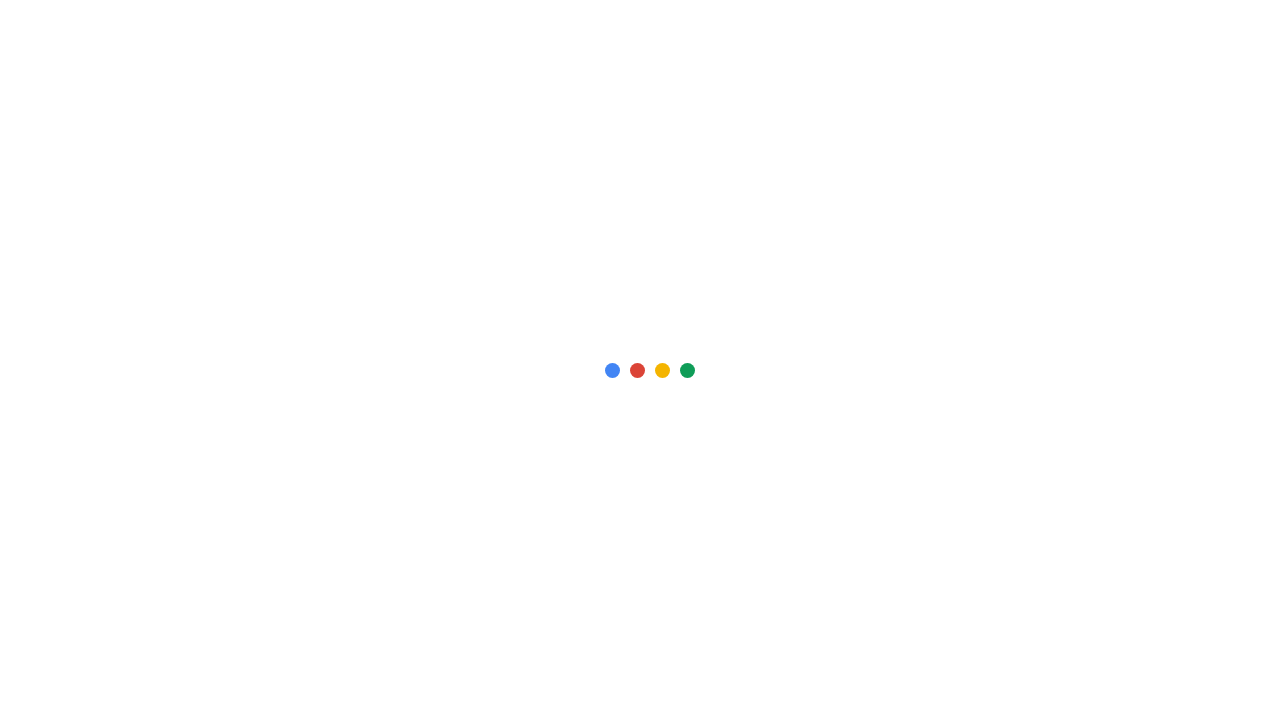

Navigated to https://www.bangalis.com (iteration 1/30)
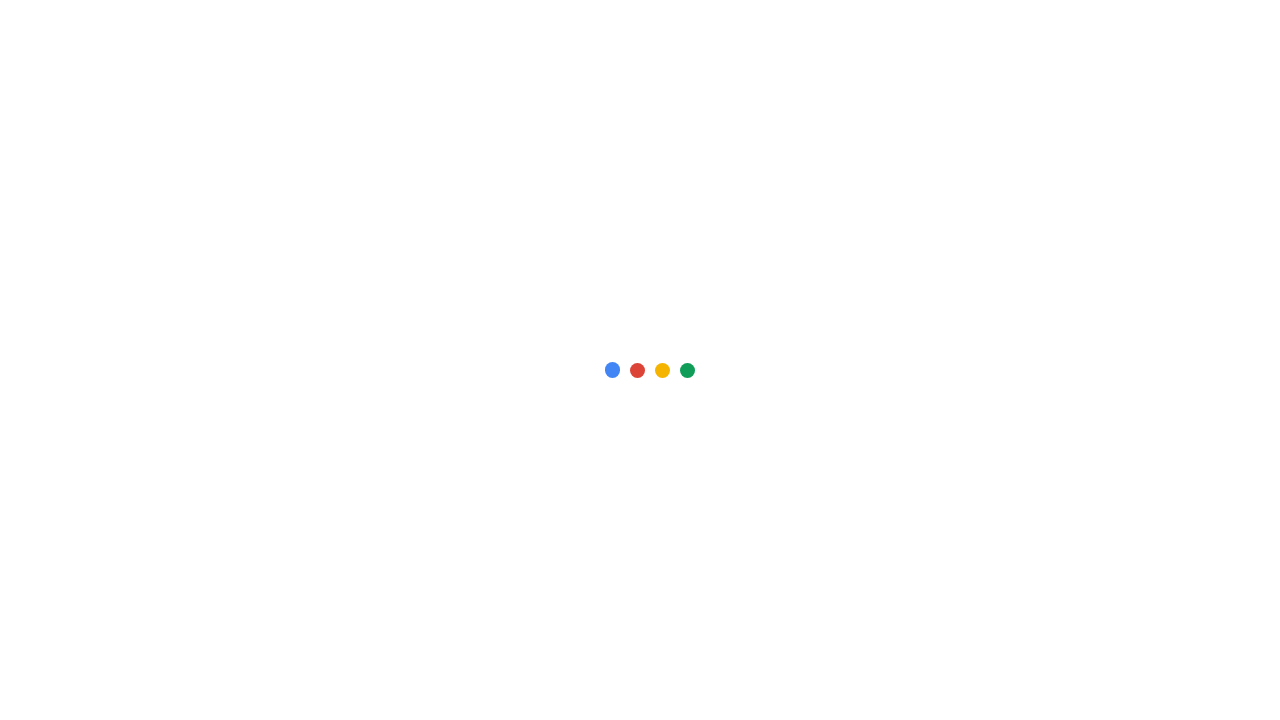

Navigated to https://www.bangalis.com (iteration 2/30)
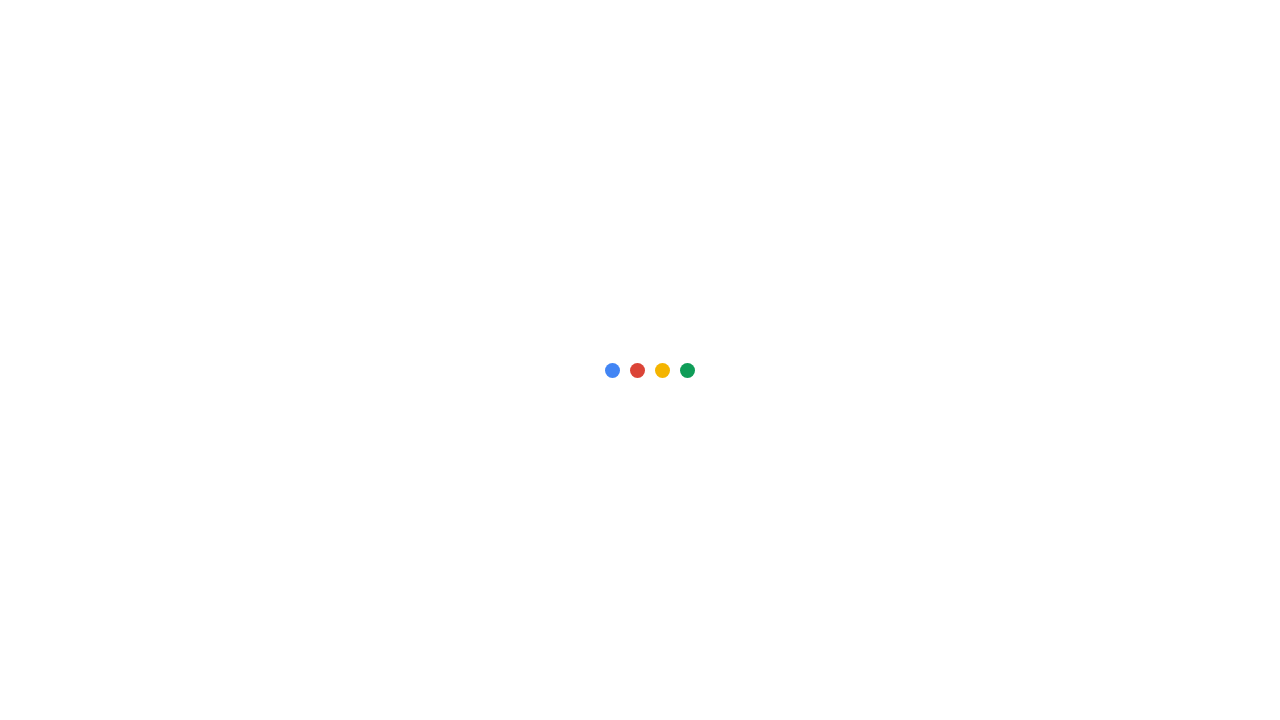

Navigated to https://www.bangalis.com (iteration 3/30)
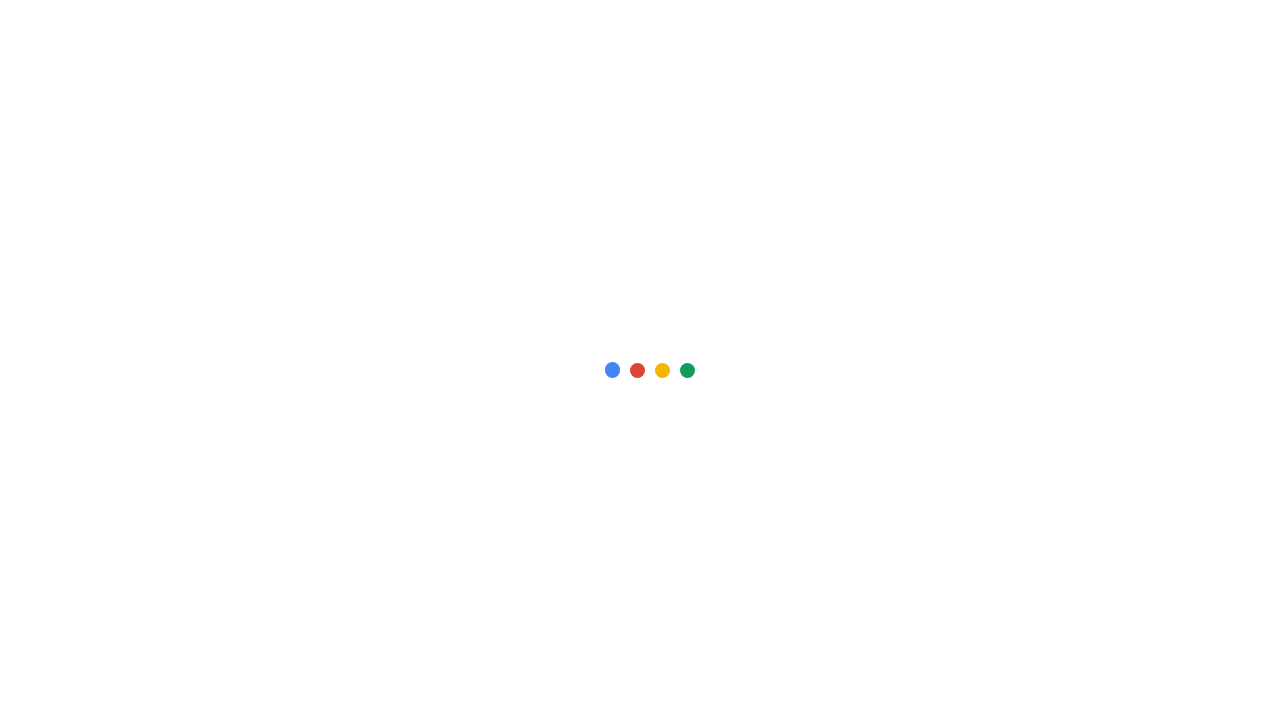

Navigated to https://www.bangalis.com (iteration 4/30)
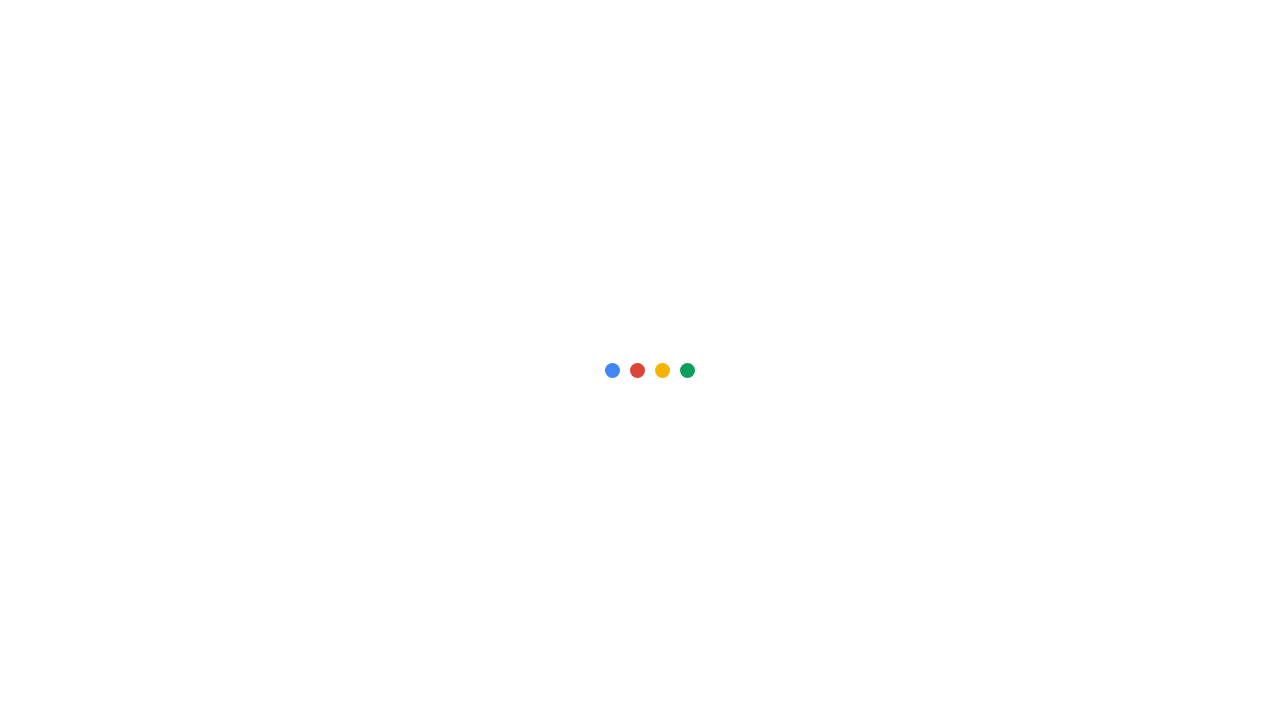

Navigated to https://www.bangalis.com (iteration 5/30)
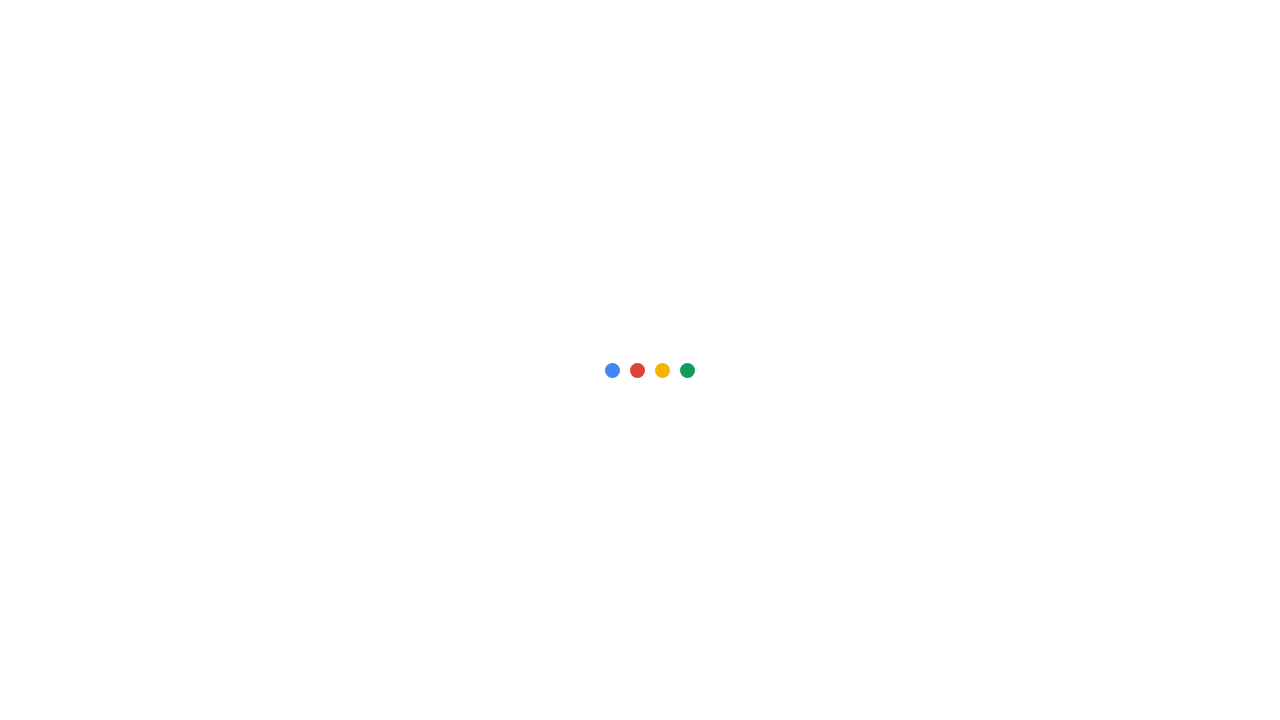

Navigated to https://www.bangalis.com (iteration 6/30)
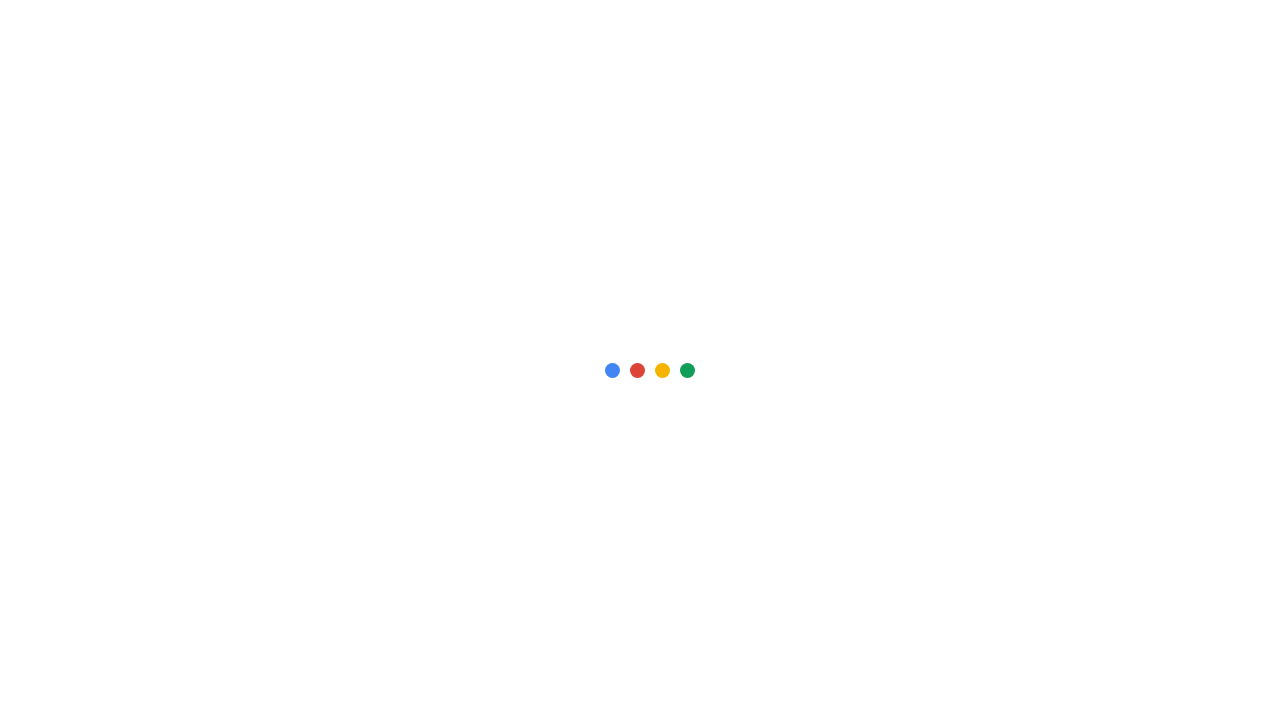

Navigated to https://www.bangalis.com (iteration 7/30)
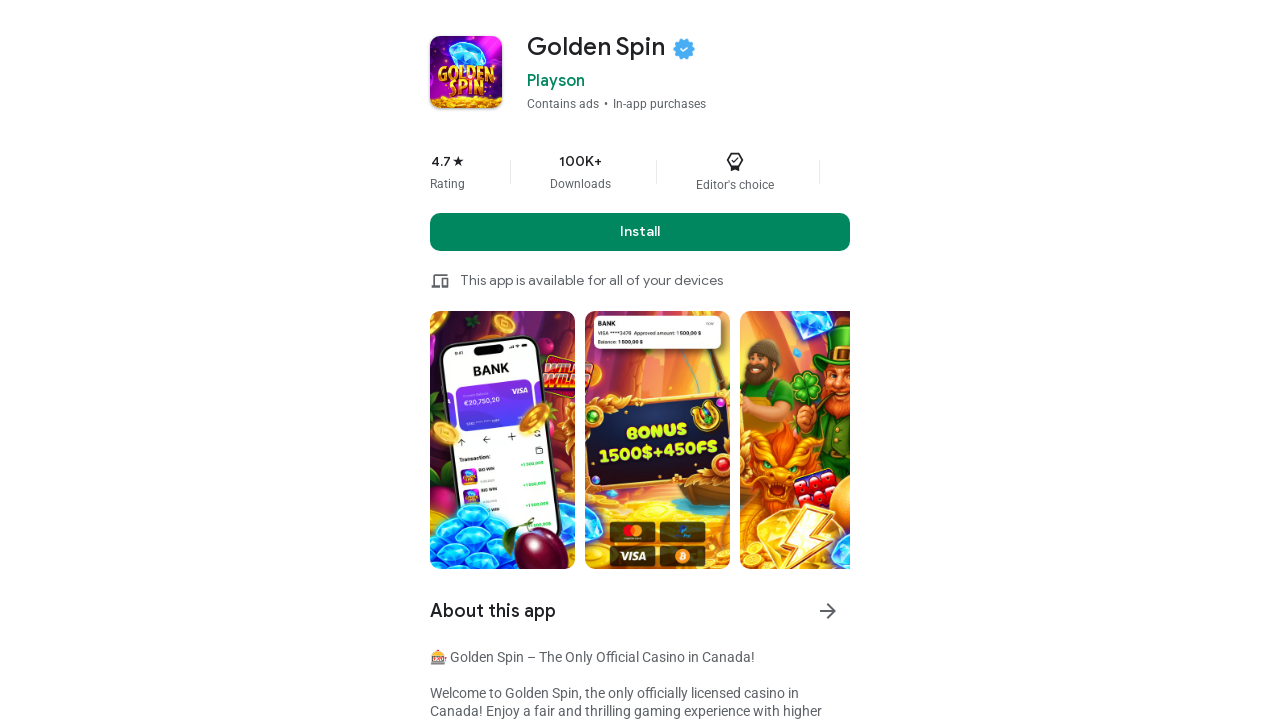

Navigated to https://www.bangalis.com (iteration 8/30)
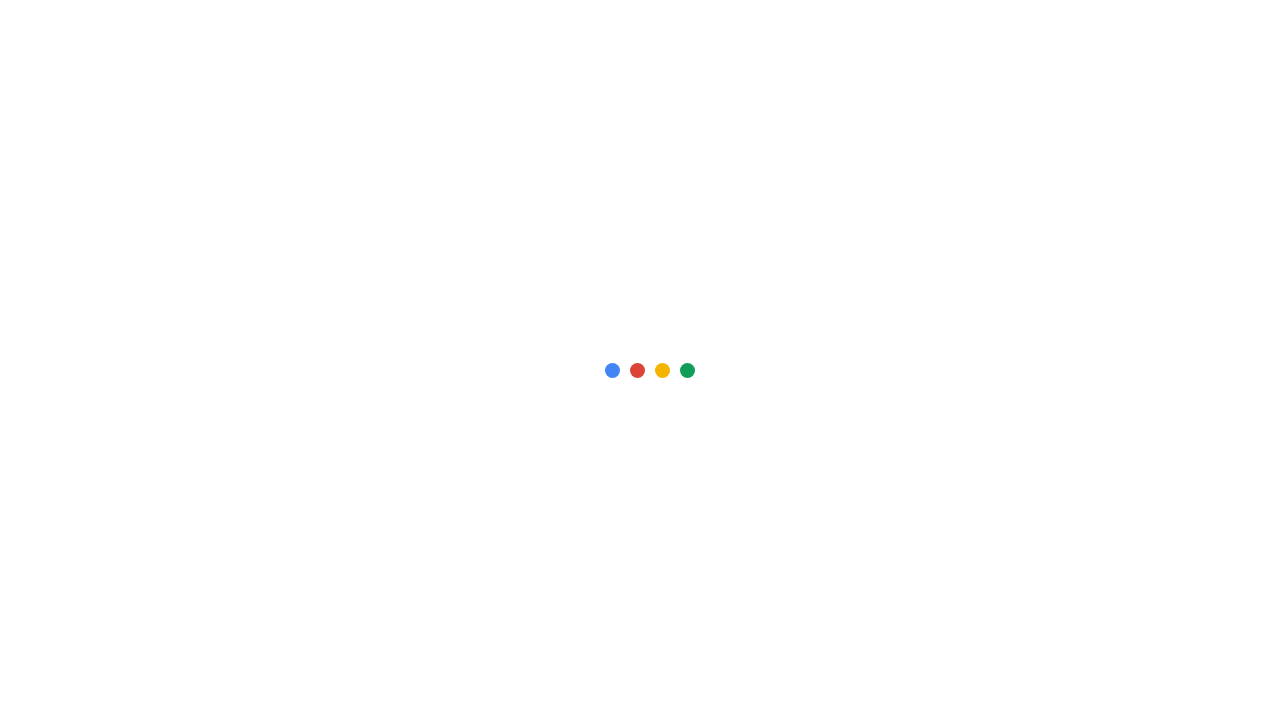

Navigated to https://www.bangalis.com (iteration 9/30)
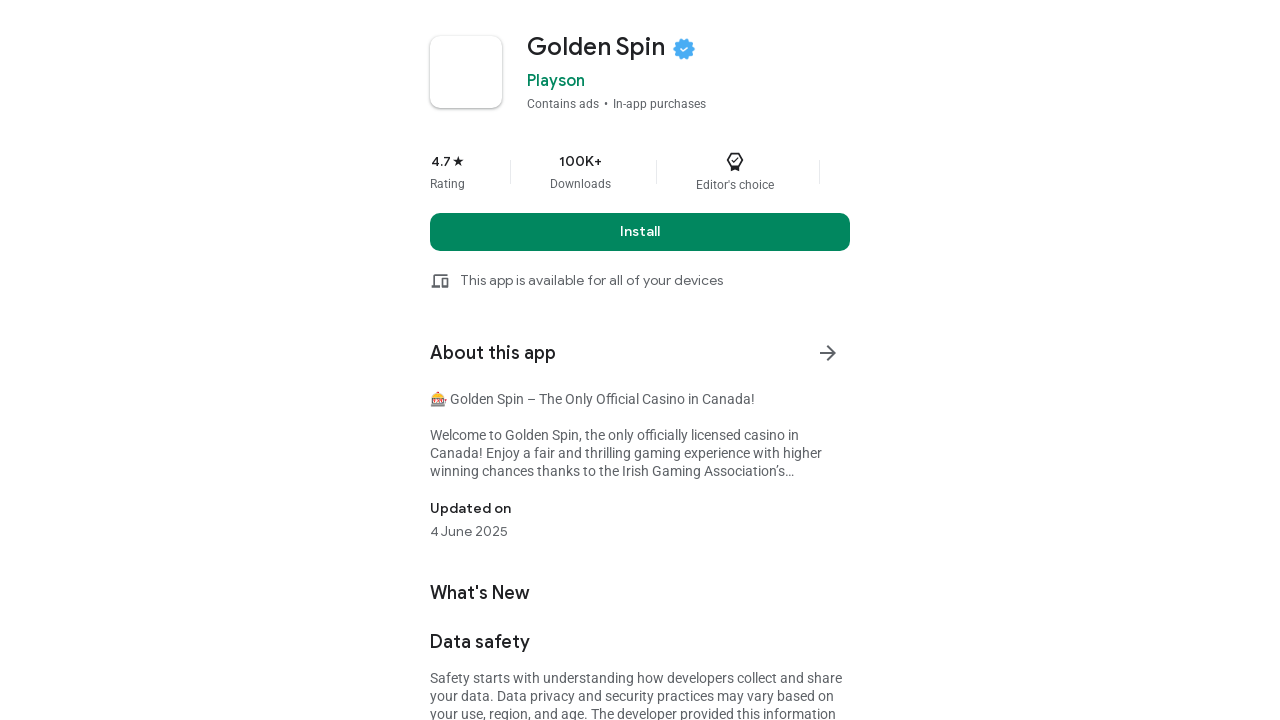

Navigated to https://www.bangalis.com (iteration 10/30)
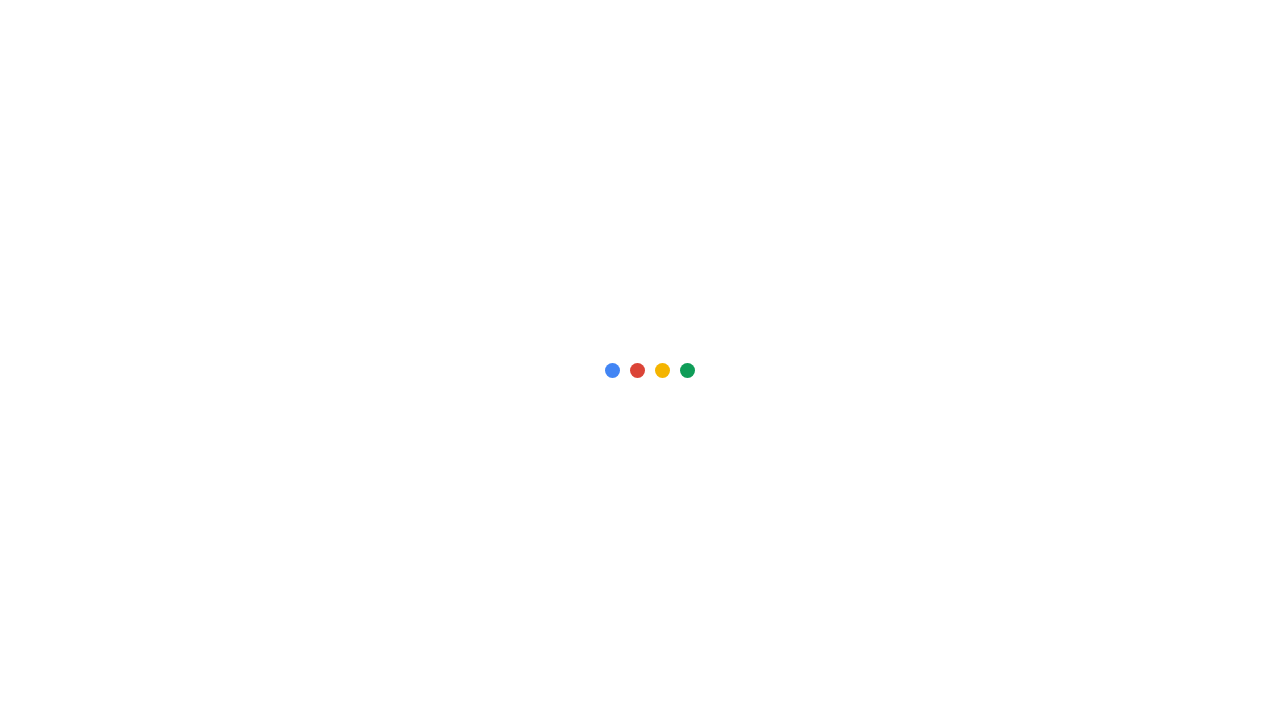

Navigated to https://www.bangalis.com (iteration 11/30)
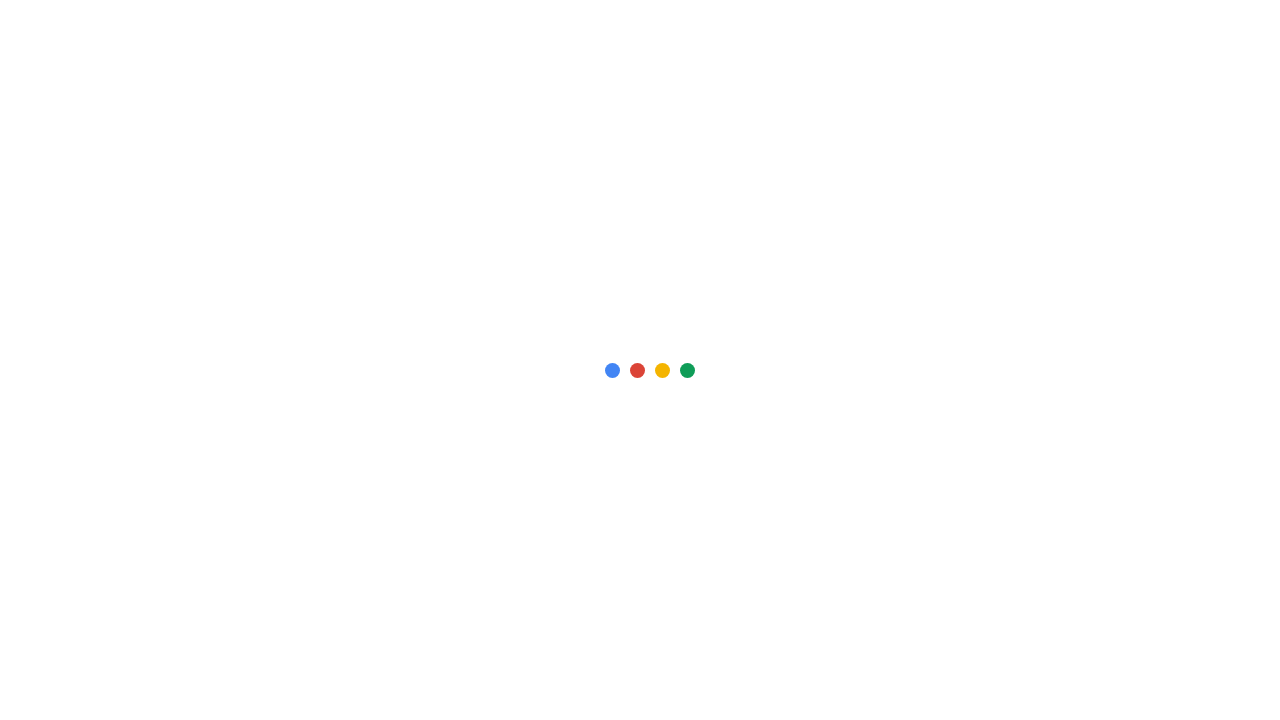

Navigated to https://www.bangalis.com (iteration 12/30)
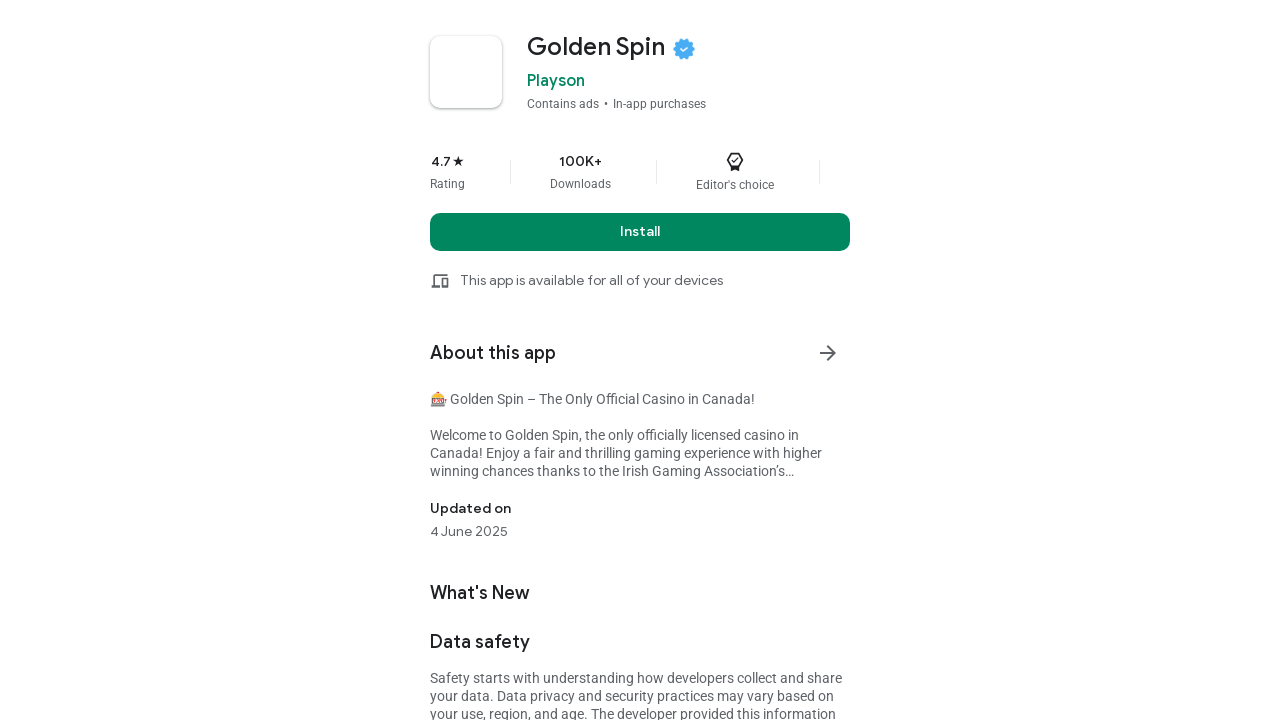

Navigated to https://www.bangalis.com (iteration 13/30)
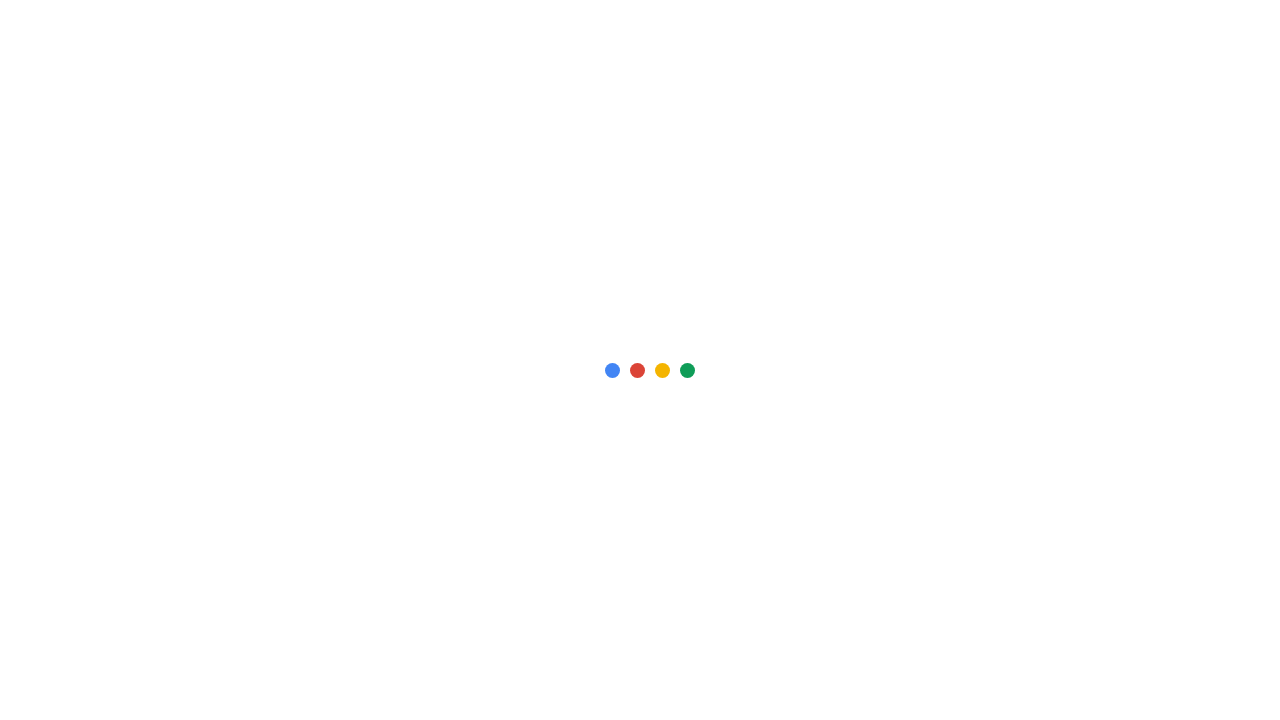

Navigated to https://www.bangalis.com (iteration 14/30)
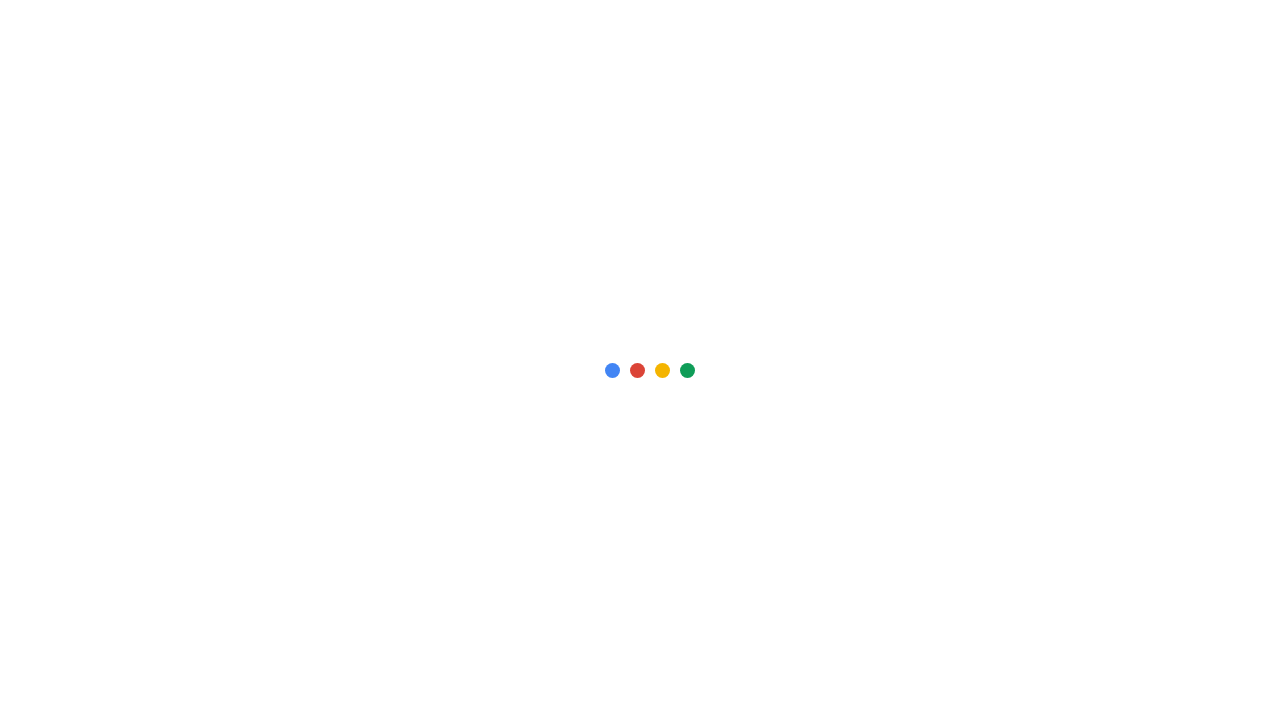

Navigated to https://www.bangalis.com (iteration 15/30)
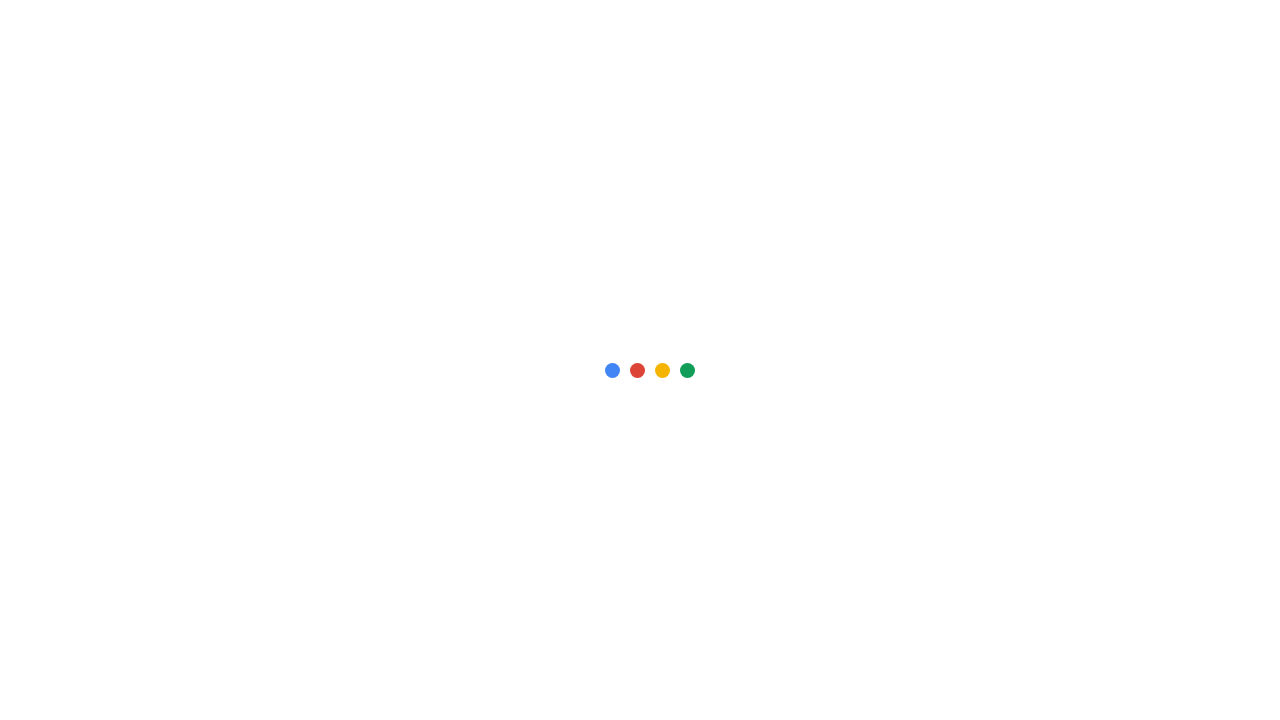

Navigated to https://www.bangalis.com (iteration 16/30)
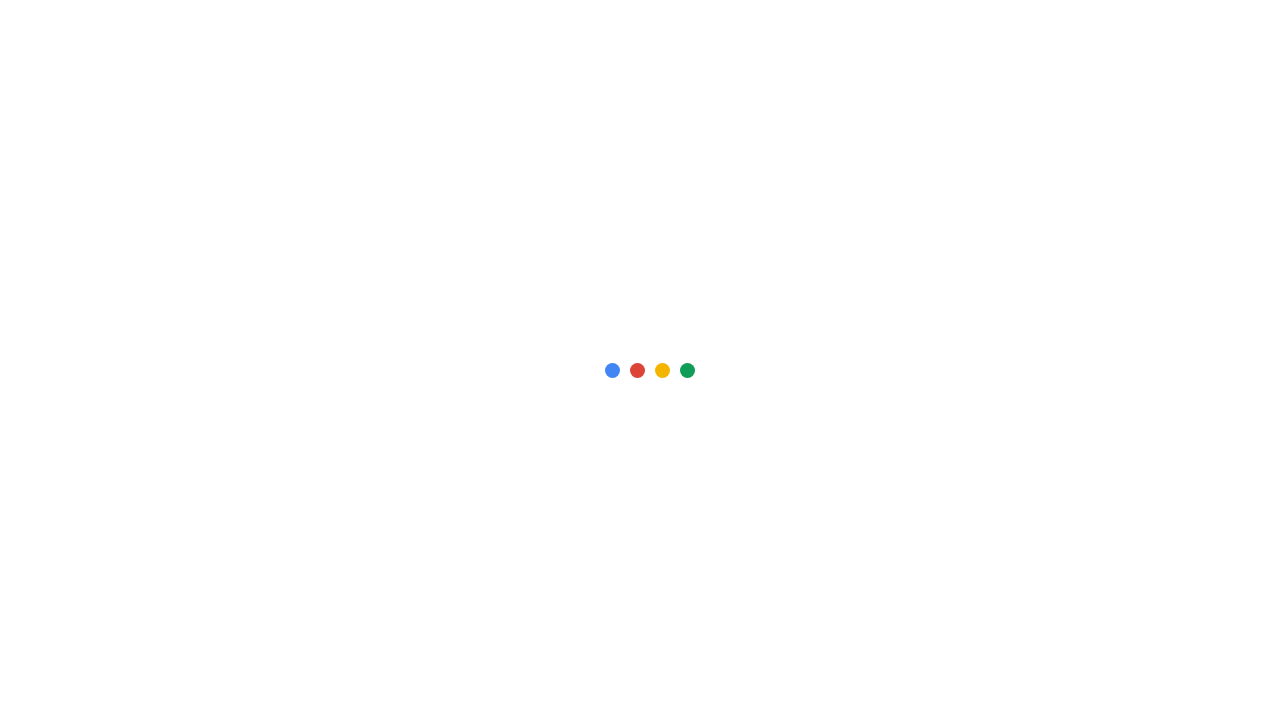

Navigated to https://www.bangalis.com (iteration 17/30)
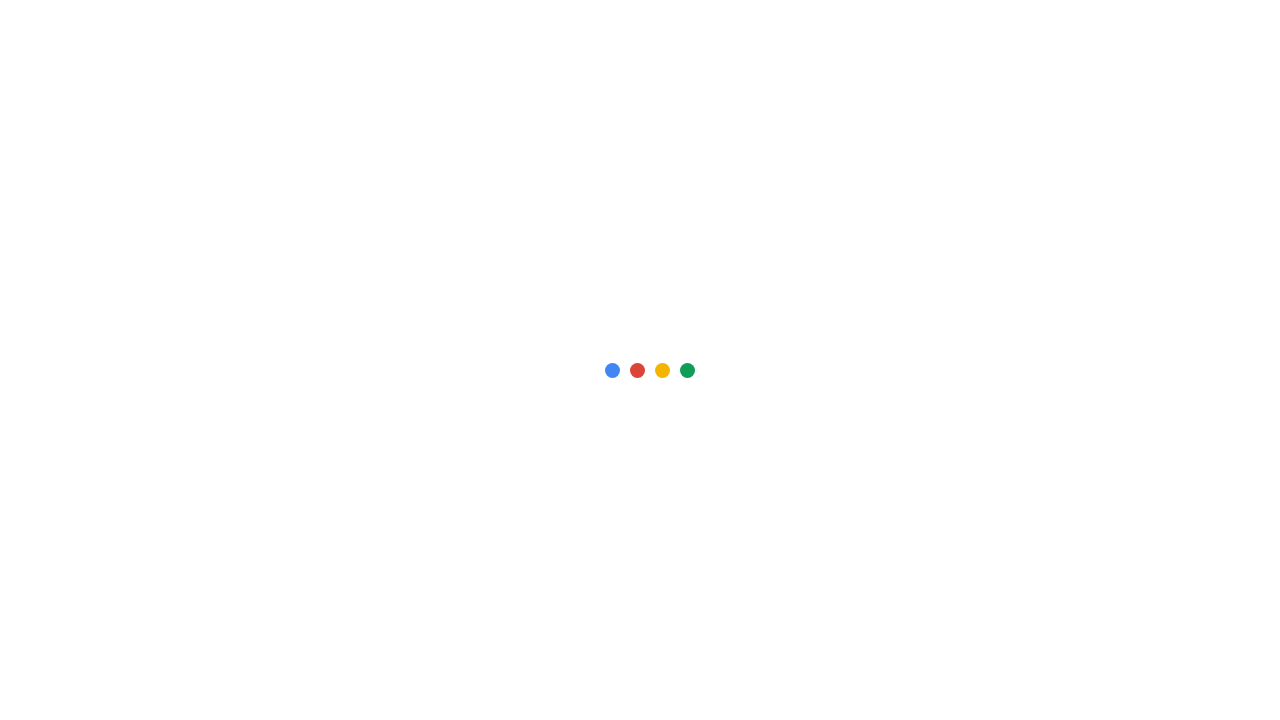

Navigated to https://www.bangalis.com (iteration 18/30)
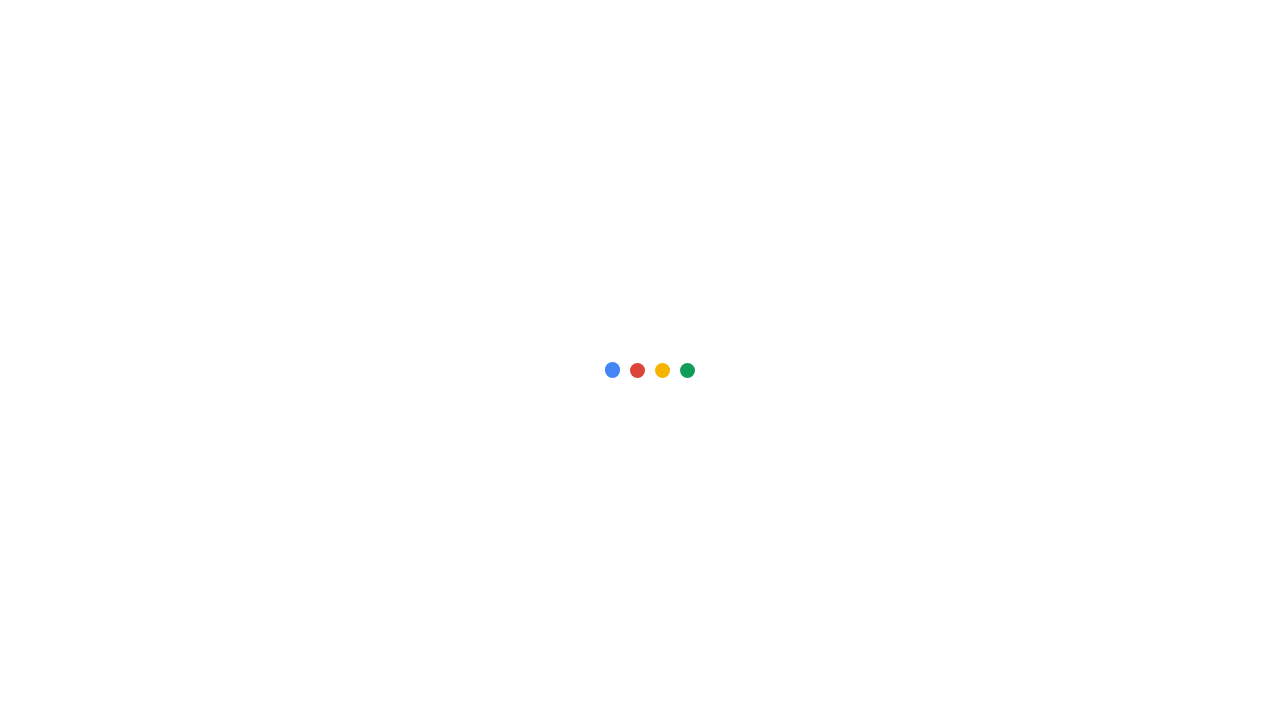

Navigated to https://www.bangalis.com (iteration 19/30)
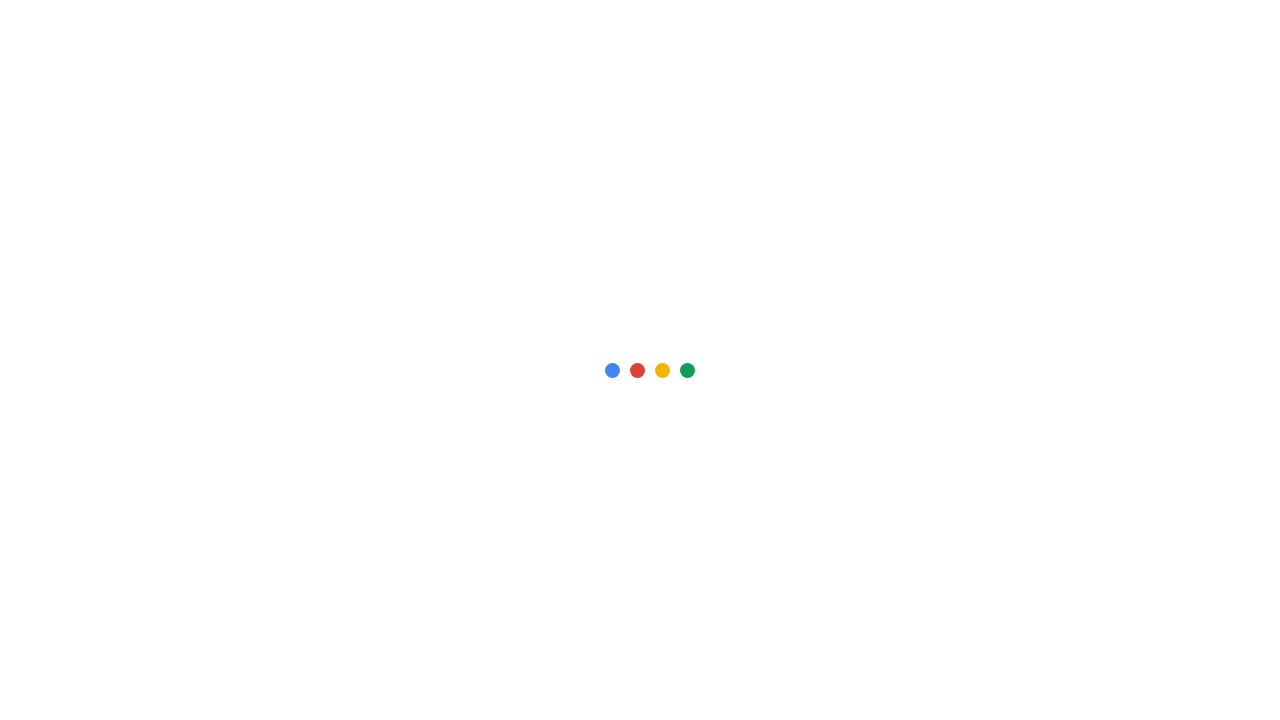

Navigated to https://www.bangalis.com (iteration 20/30)
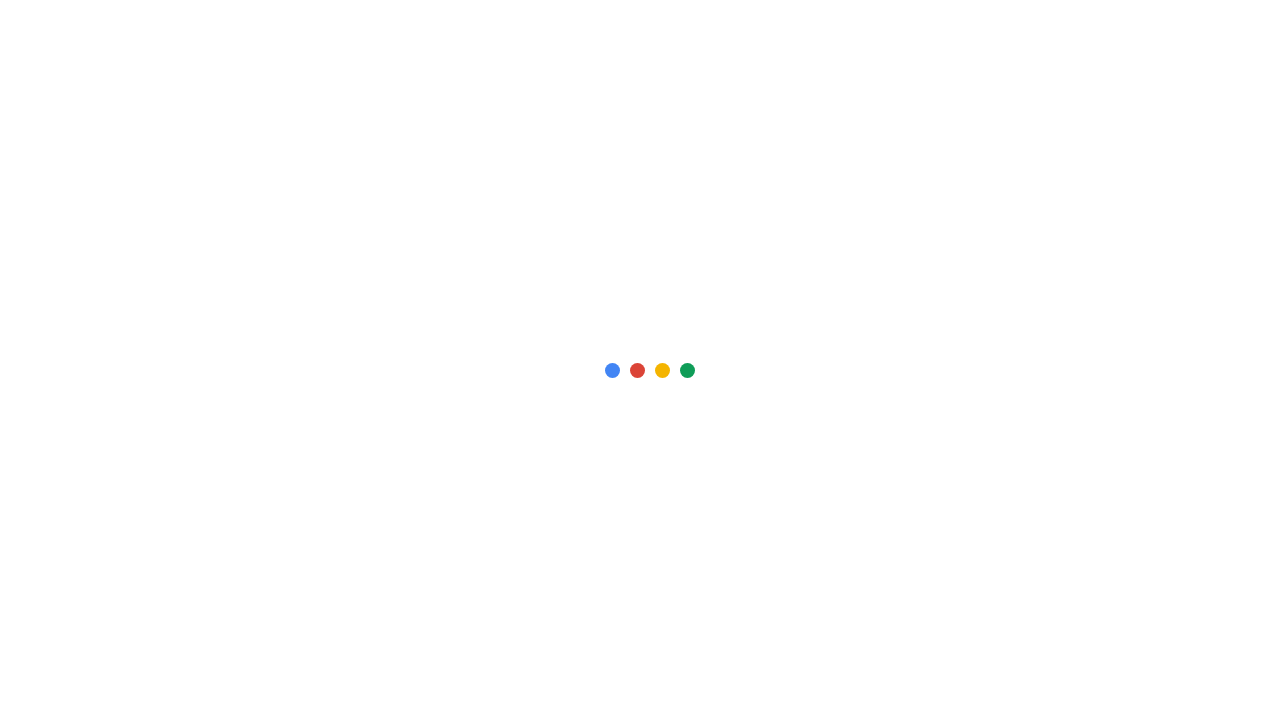

Navigated to https://www.bangalis.com (iteration 21/30)
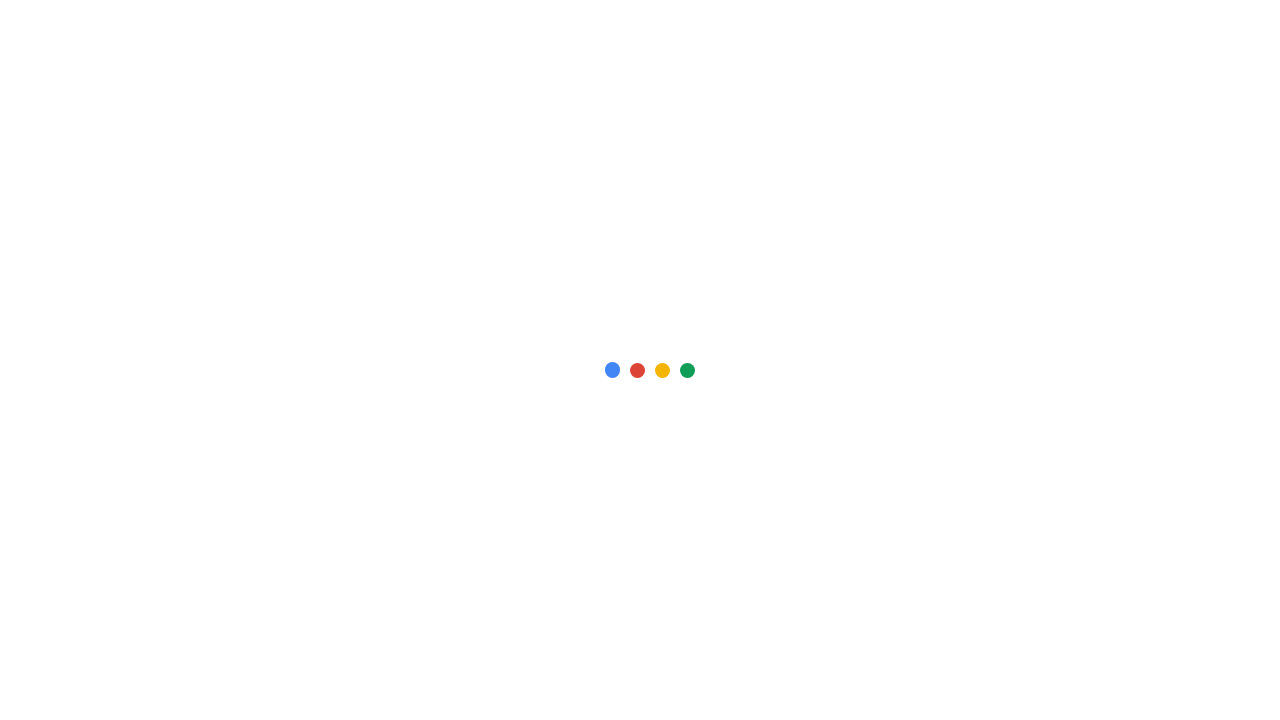

Navigated to https://www.bangalis.com (iteration 22/30)
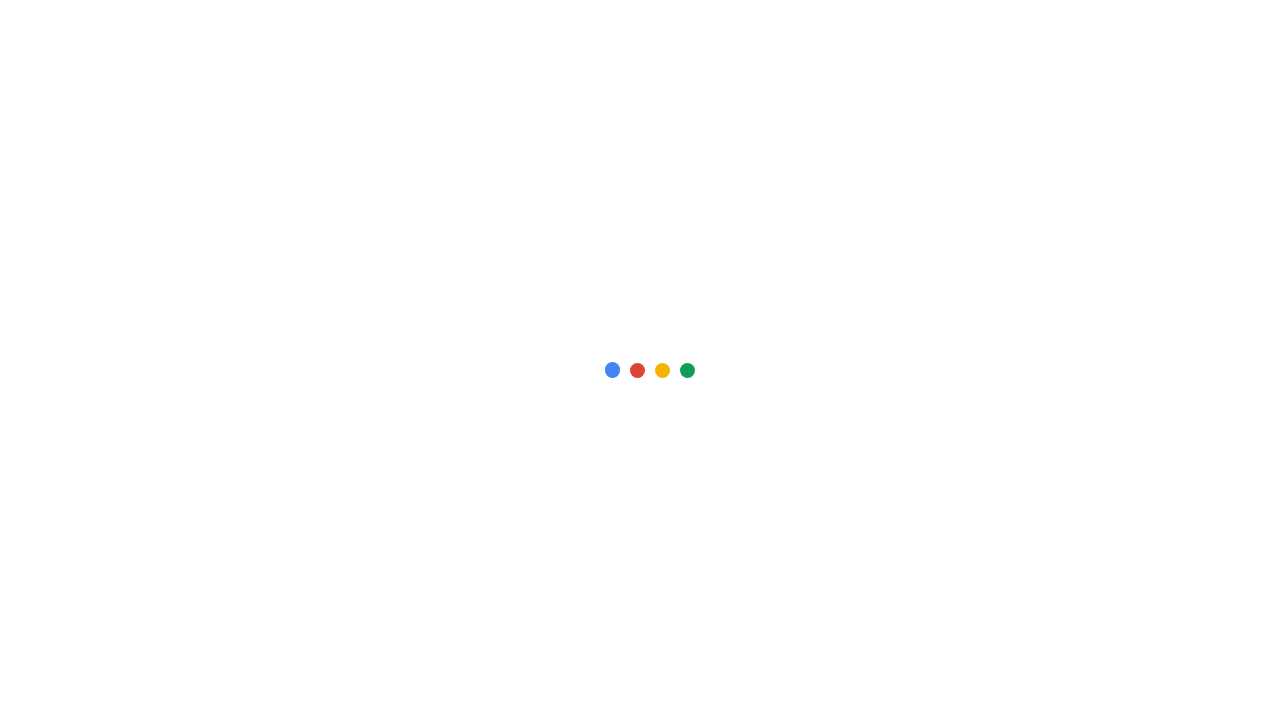

Navigated to https://www.bangalis.com (iteration 23/30)
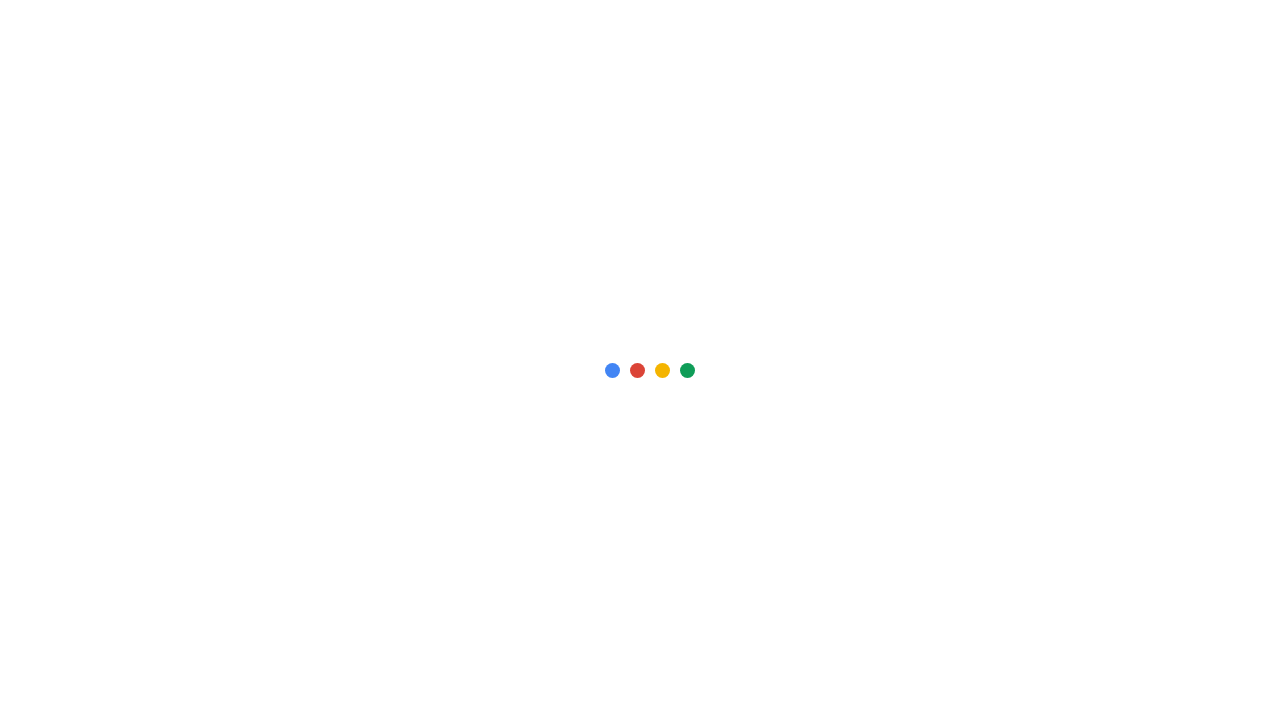

Navigated to https://www.bangalis.com (iteration 24/30)
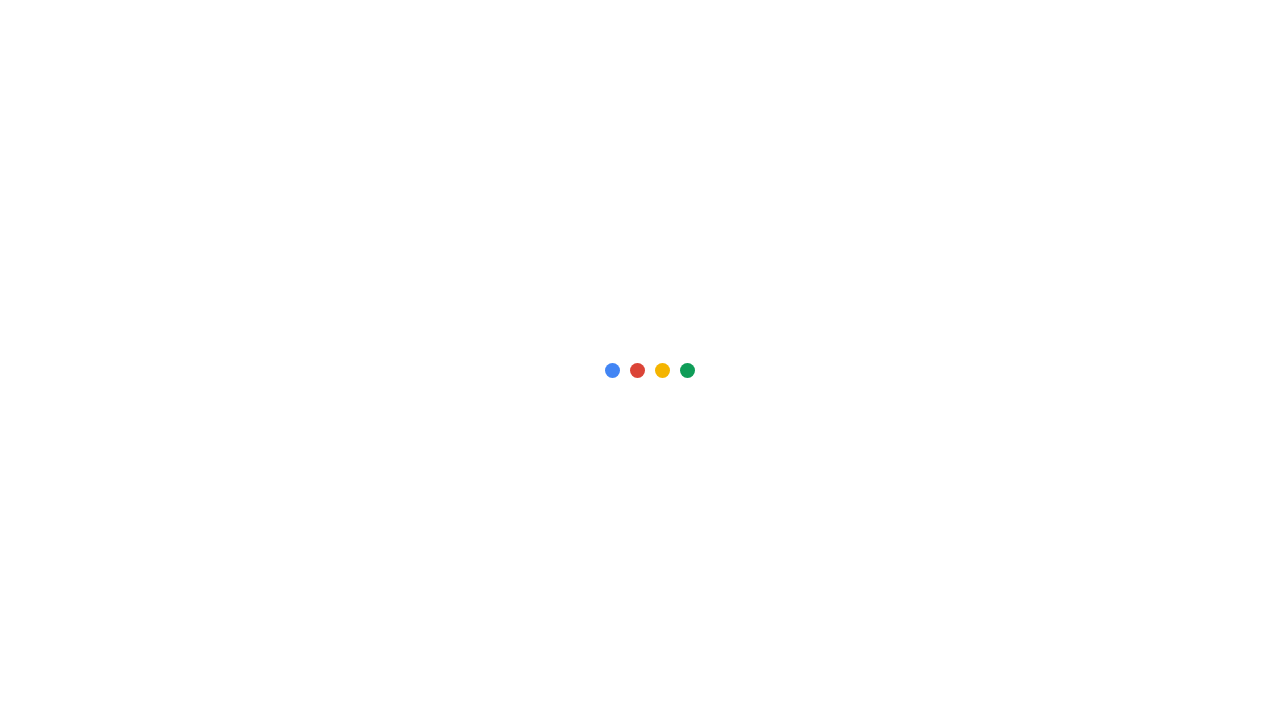

Navigated to https://www.bangalis.com (iteration 25/30)
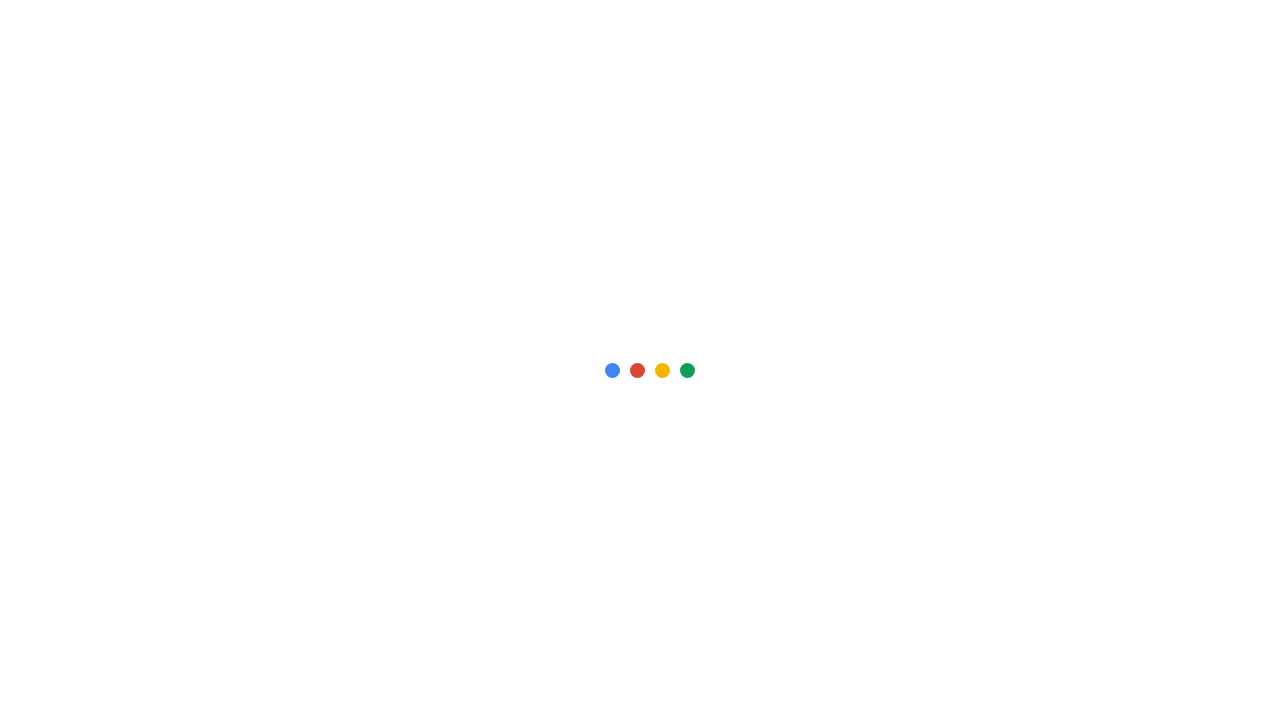

Navigated to https://www.bangalis.com (iteration 26/30)
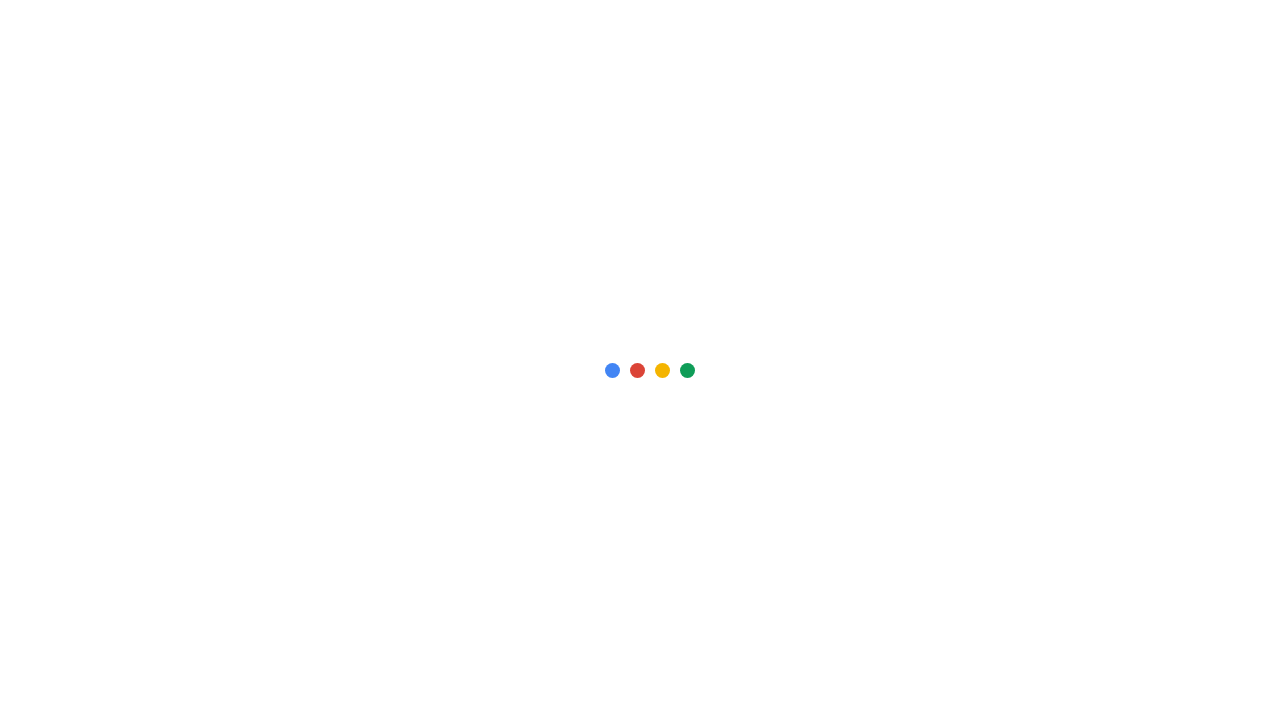

Navigated to https://www.bangalis.com (iteration 27/30)
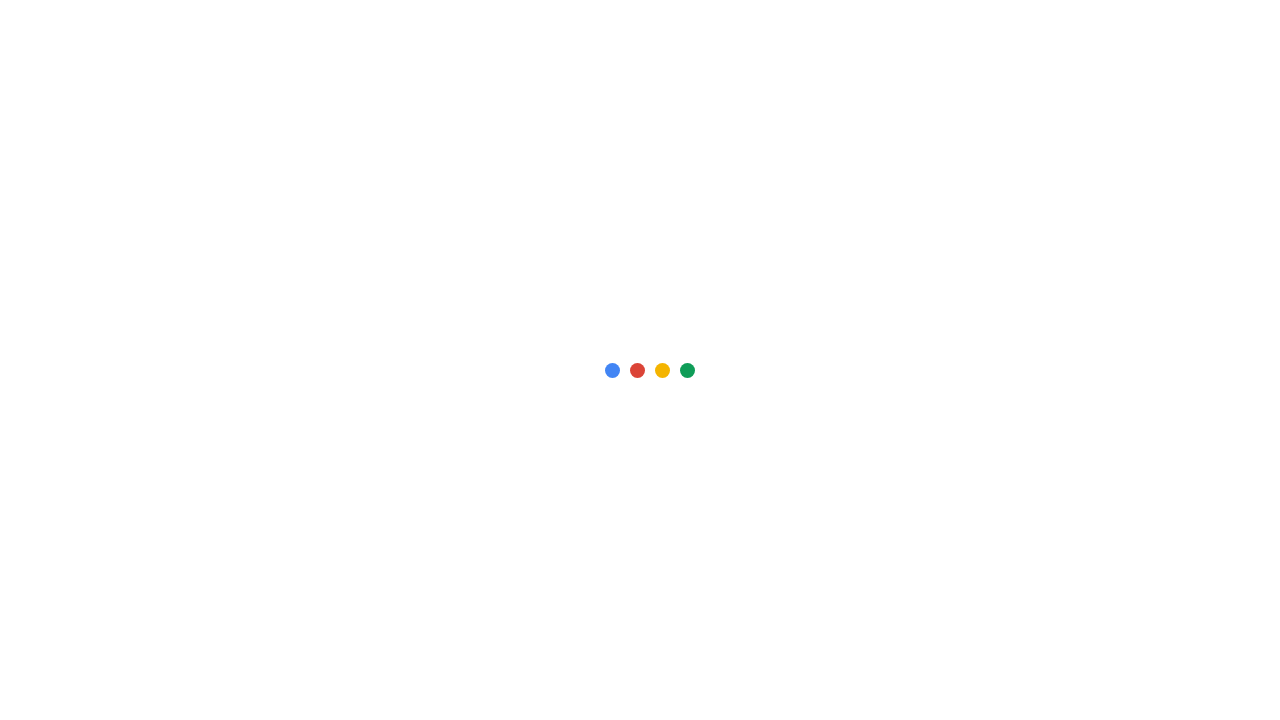

Navigated to https://www.bangalis.com (iteration 28/30)
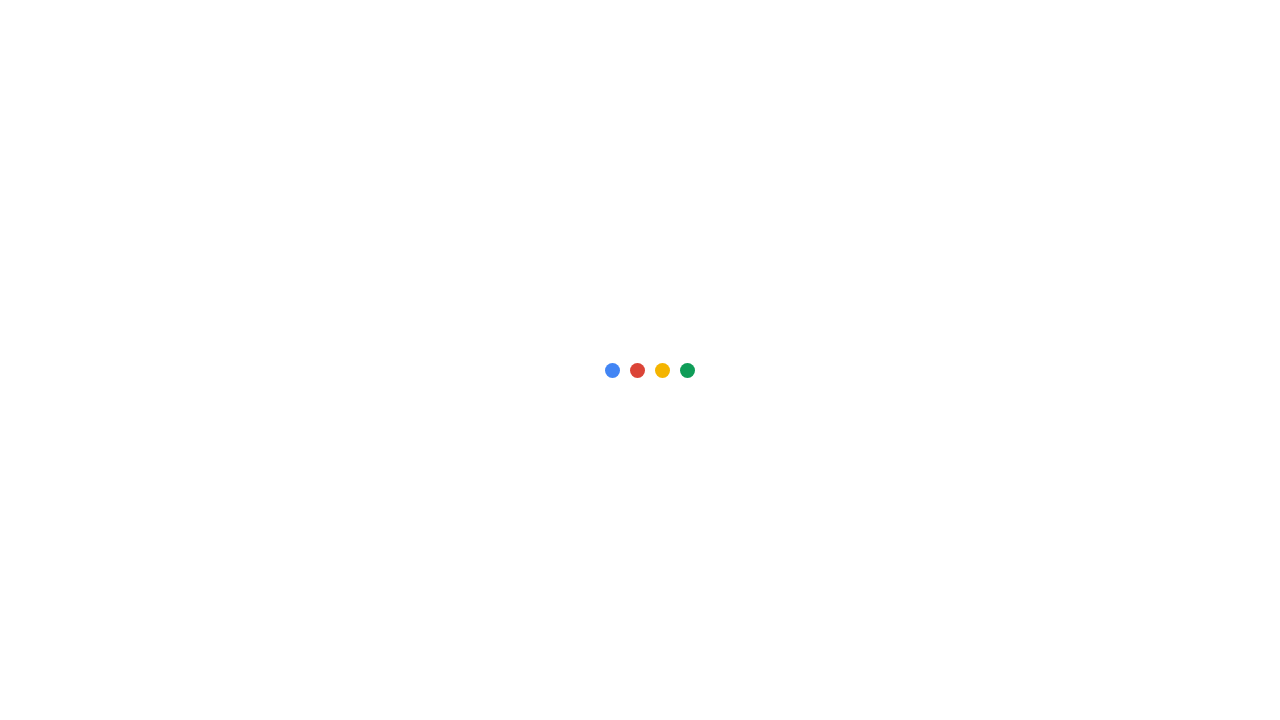

Navigated to https://www.bangalis.com (iteration 29/30)
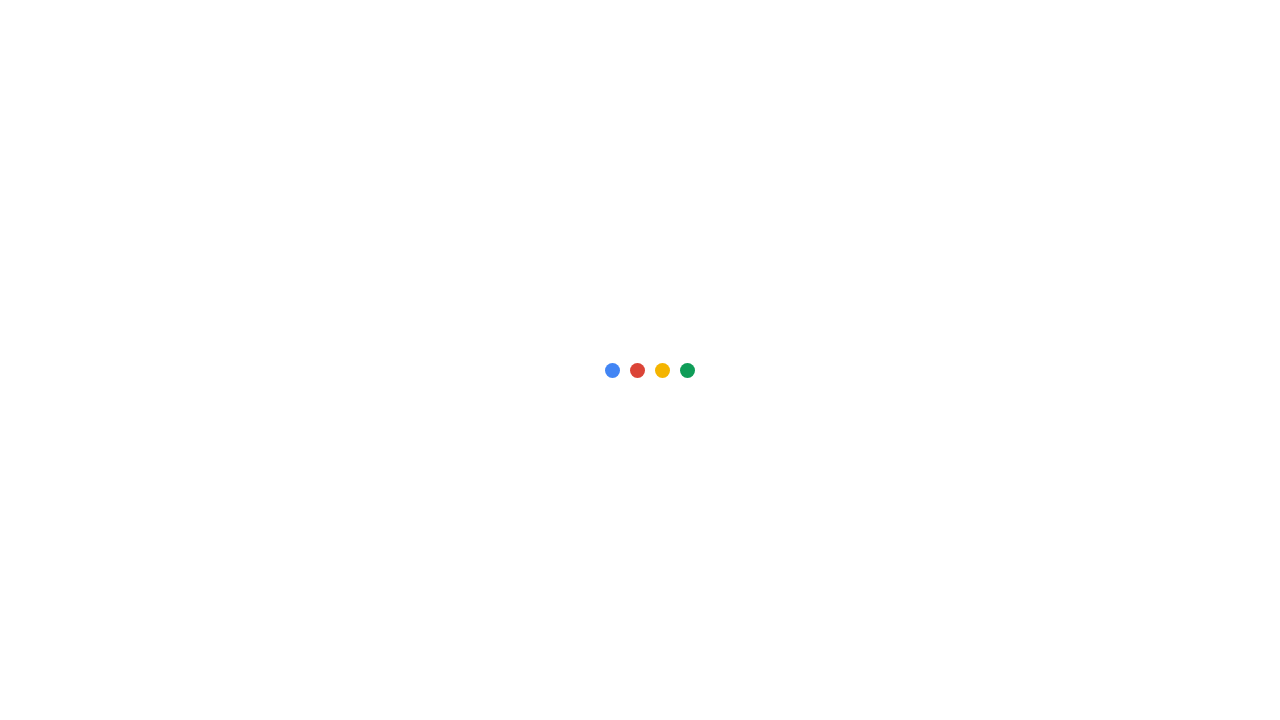

Navigated to https://www.bangalis.com (iteration 30/30)
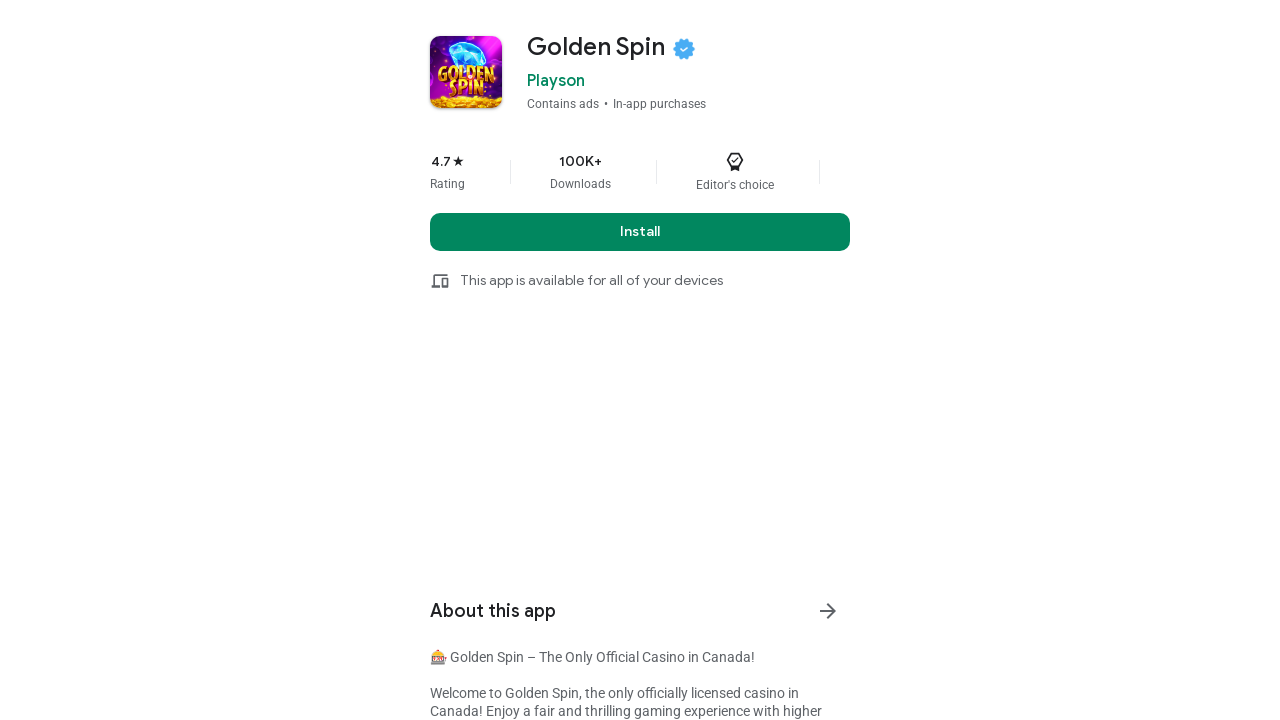

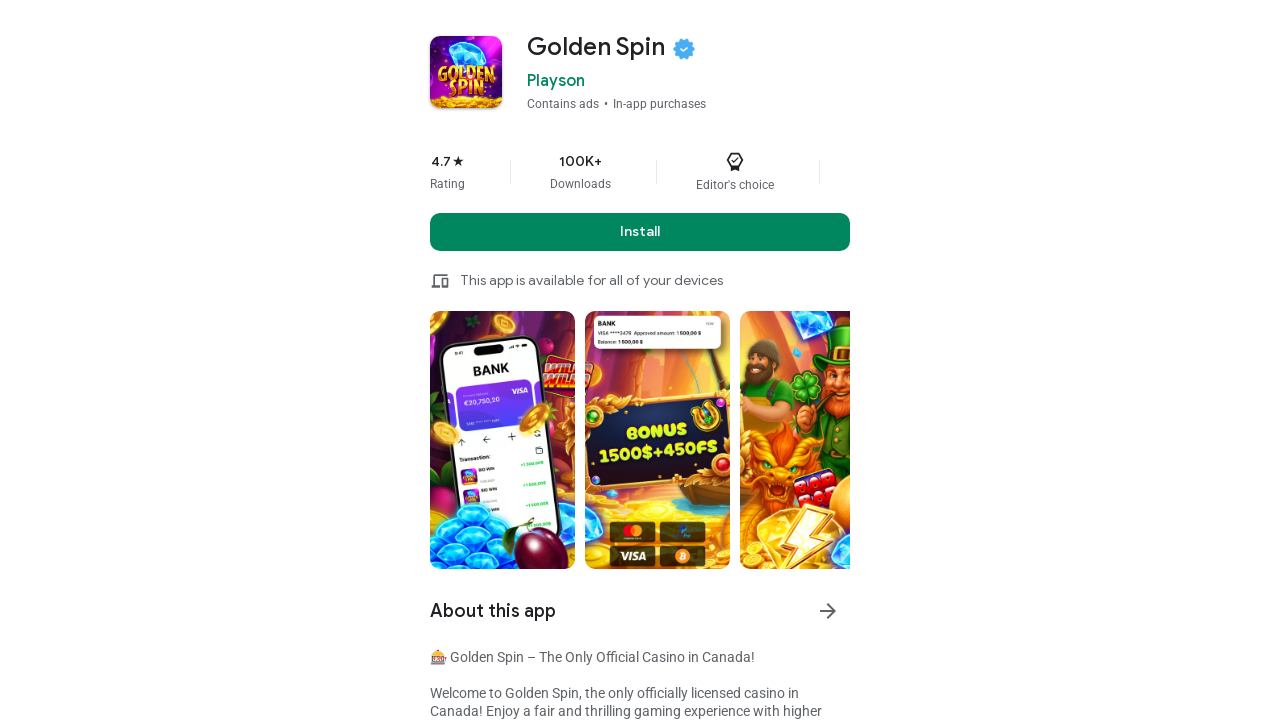